Tests that Clear completed button is hidden when no items are completed

Starting URL: https://demo.playwright.dev/todomvc

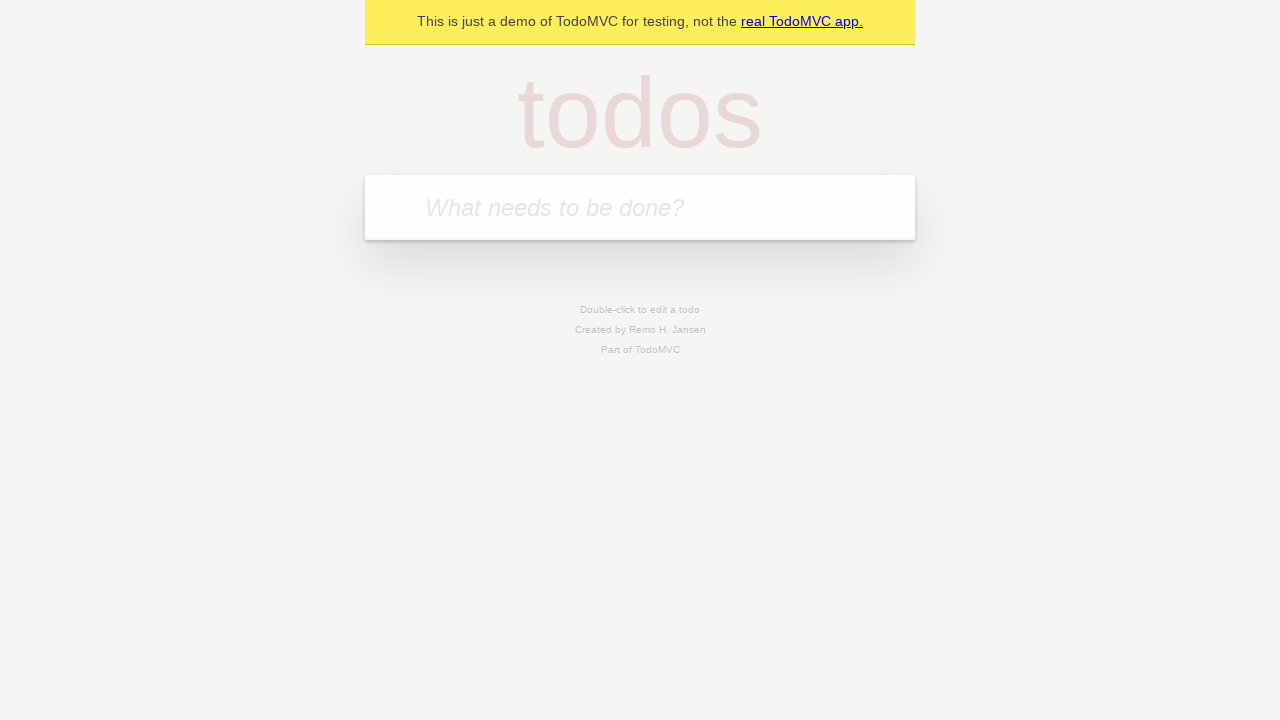

Filled todo input with 'buy some cheese' on internal:attr=[placeholder="What needs to be done?"i]
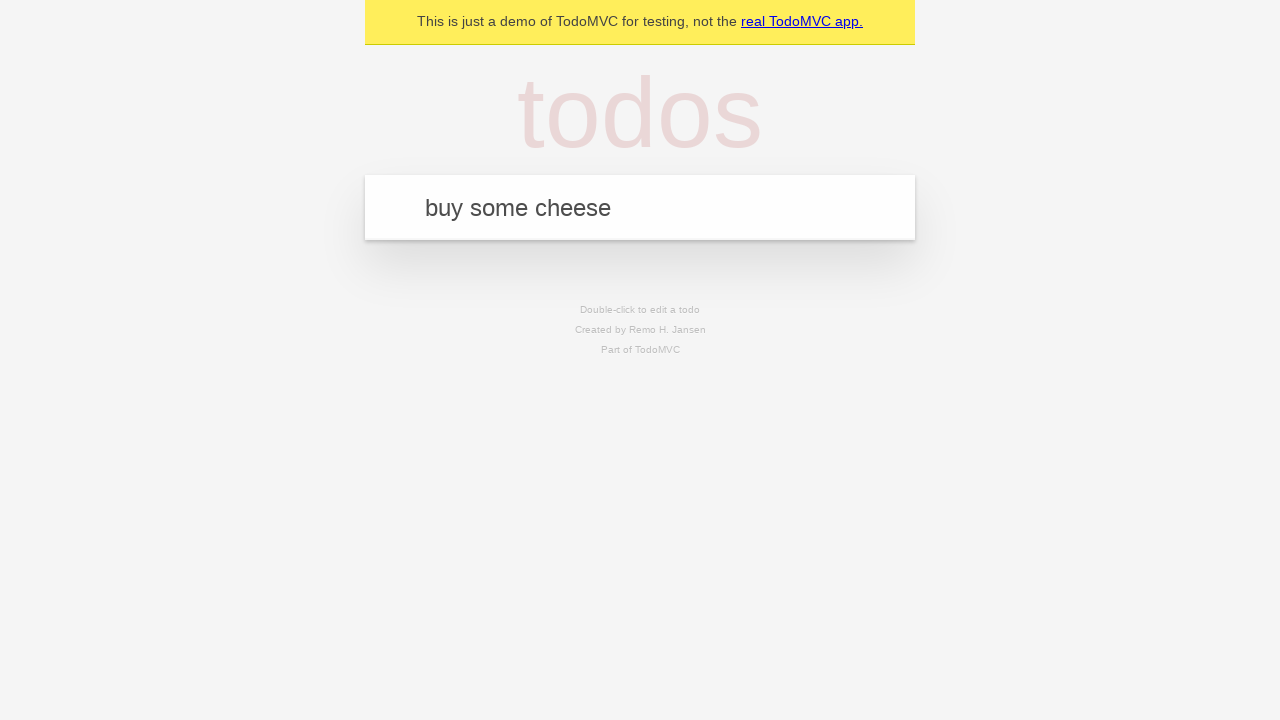

Pressed Enter to add first todo on internal:attr=[placeholder="What needs to be done?"i]
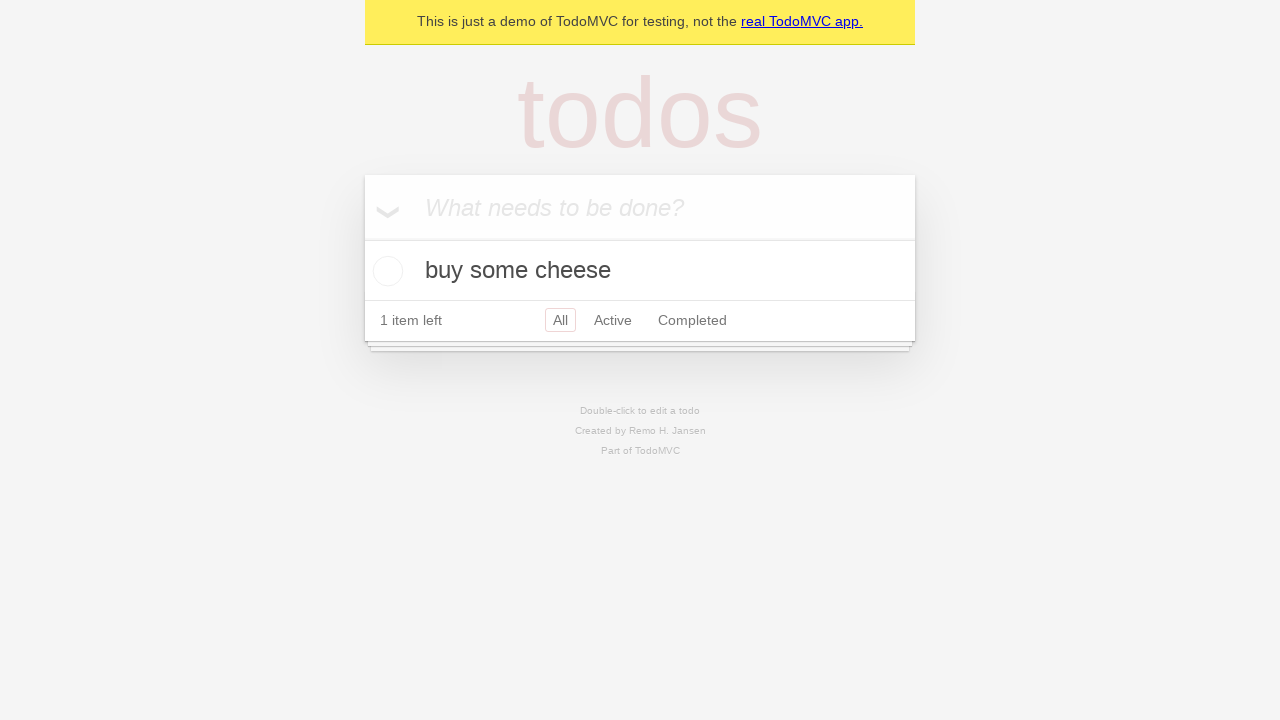

Filled todo input with 'feed the cat' on internal:attr=[placeholder="What needs to be done?"i]
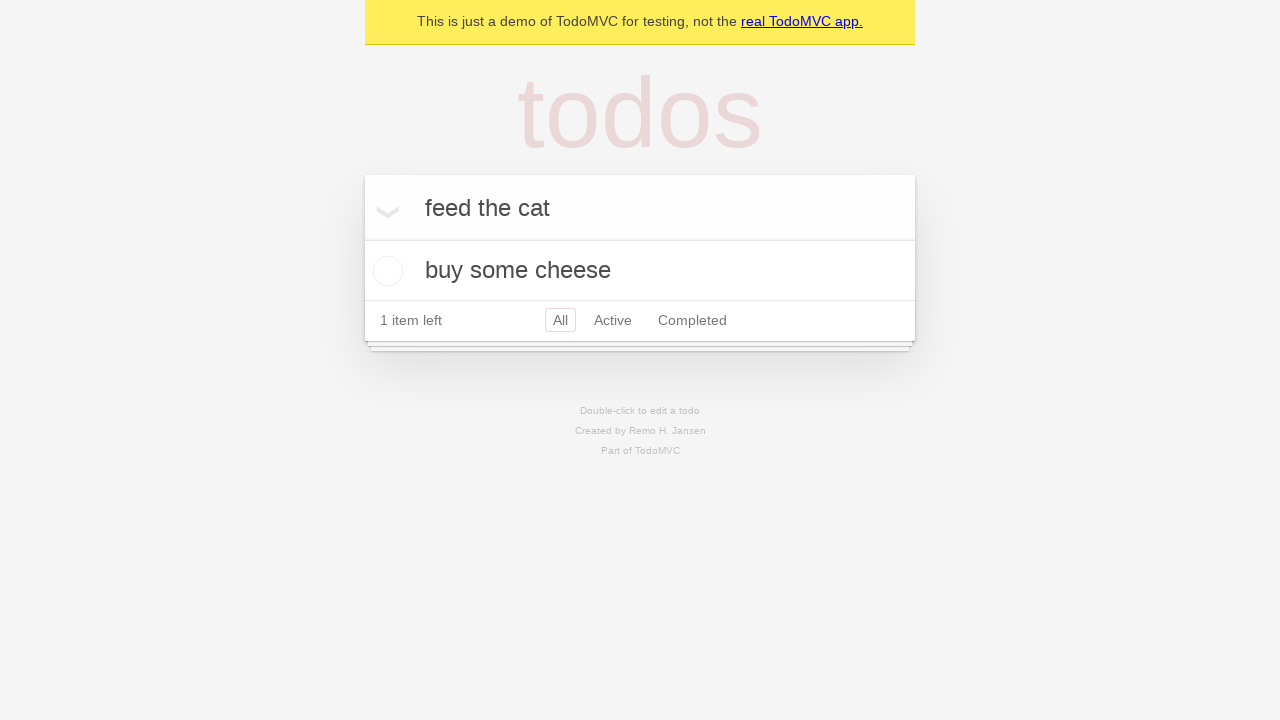

Pressed Enter to add second todo on internal:attr=[placeholder="What needs to be done?"i]
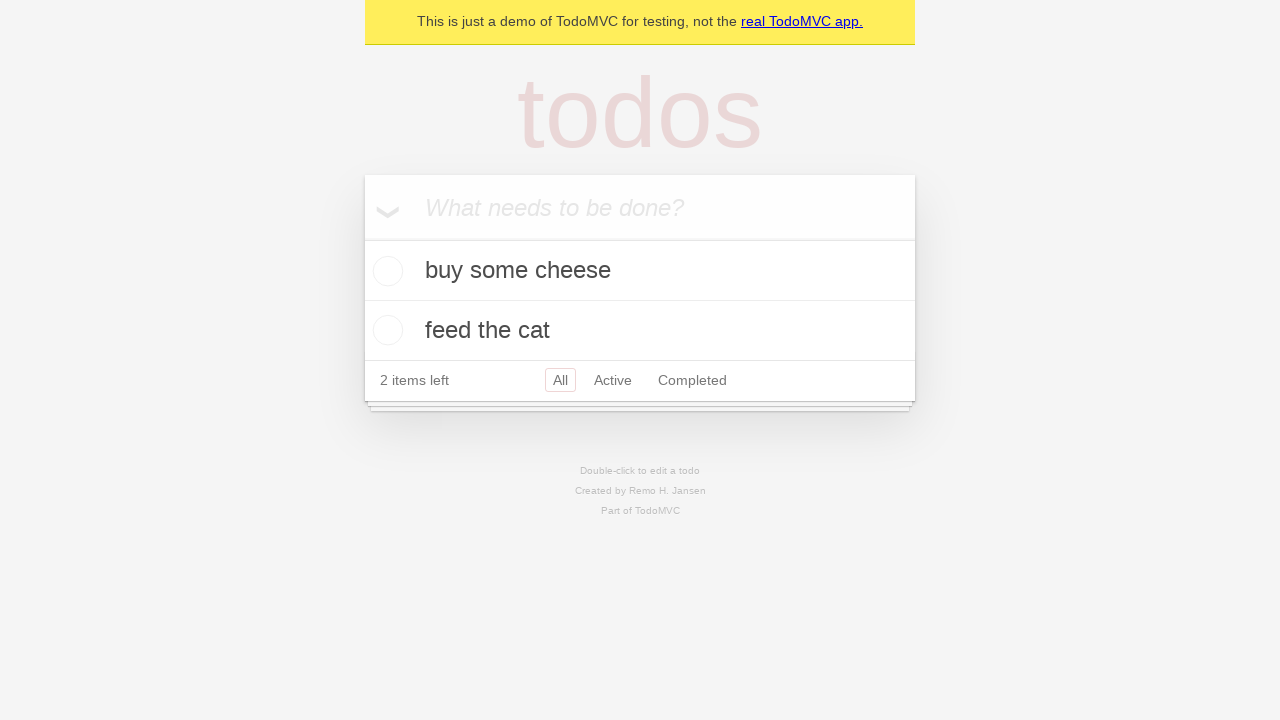

Filled todo input with 'book a doctors appointment' on internal:attr=[placeholder="What needs to be done?"i]
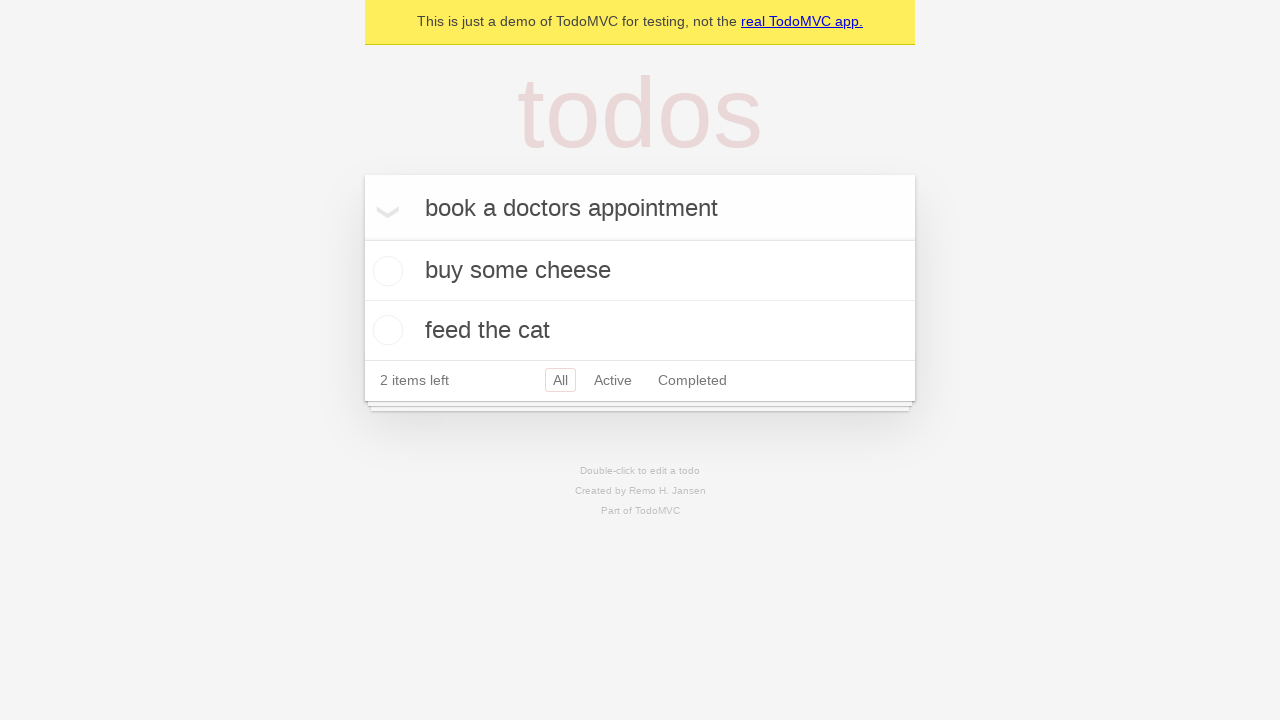

Pressed Enter to add third todo on internal:attr=[placeholder="What needs to be done?"i]
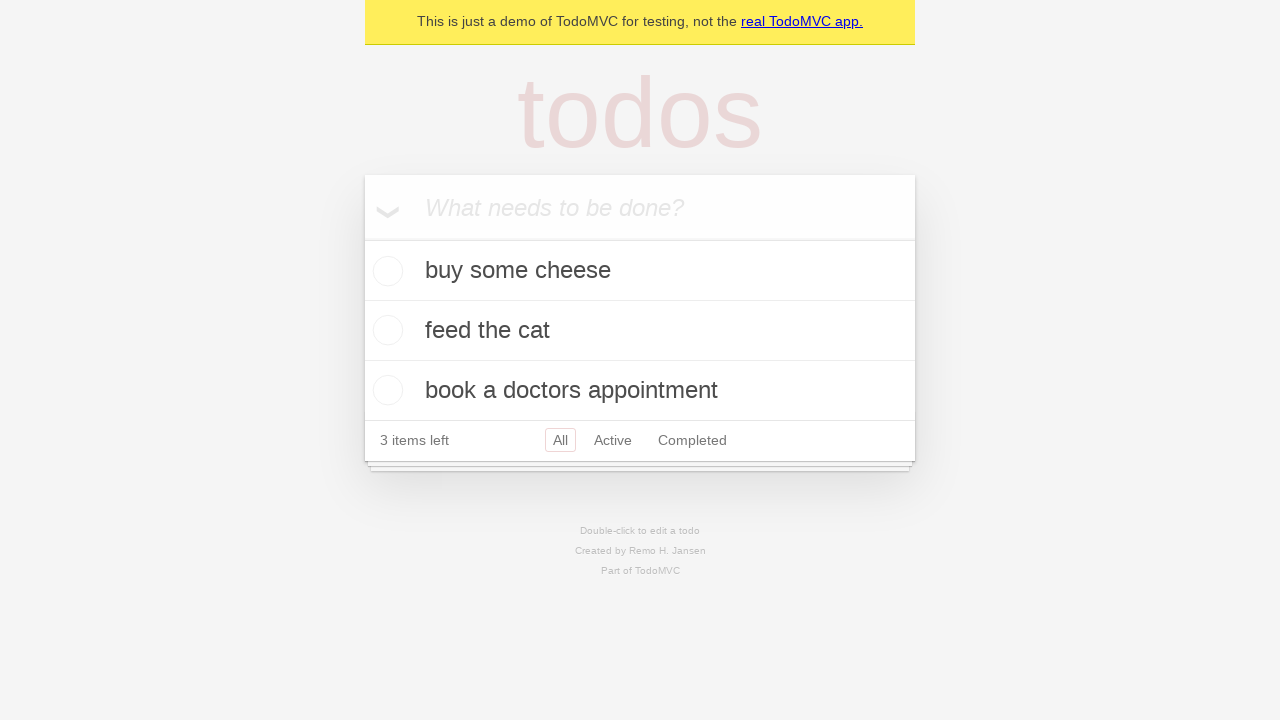

Checked the first todo item as completed at (385, 271) on .todo-list li .toggle >> nth=0
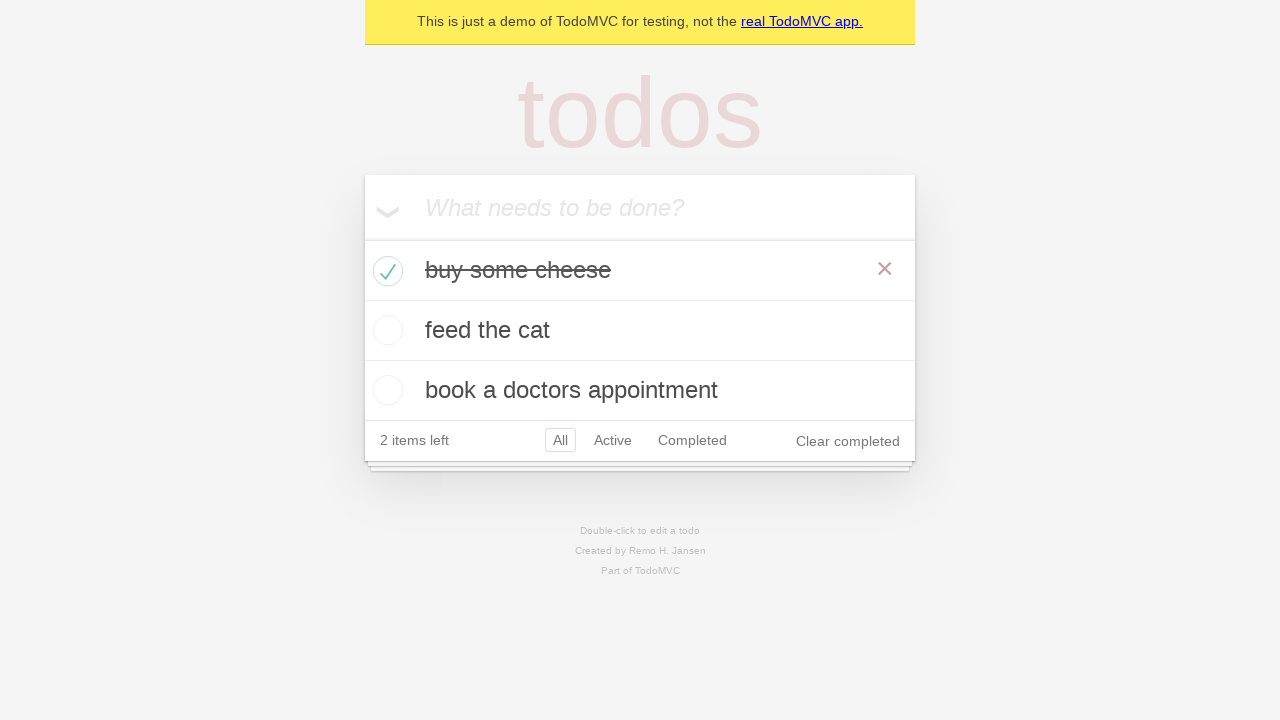

Clicked 'Clear completed' button to remove completed item at (848, 441) on internal:role=button[name="Clear completed"i]
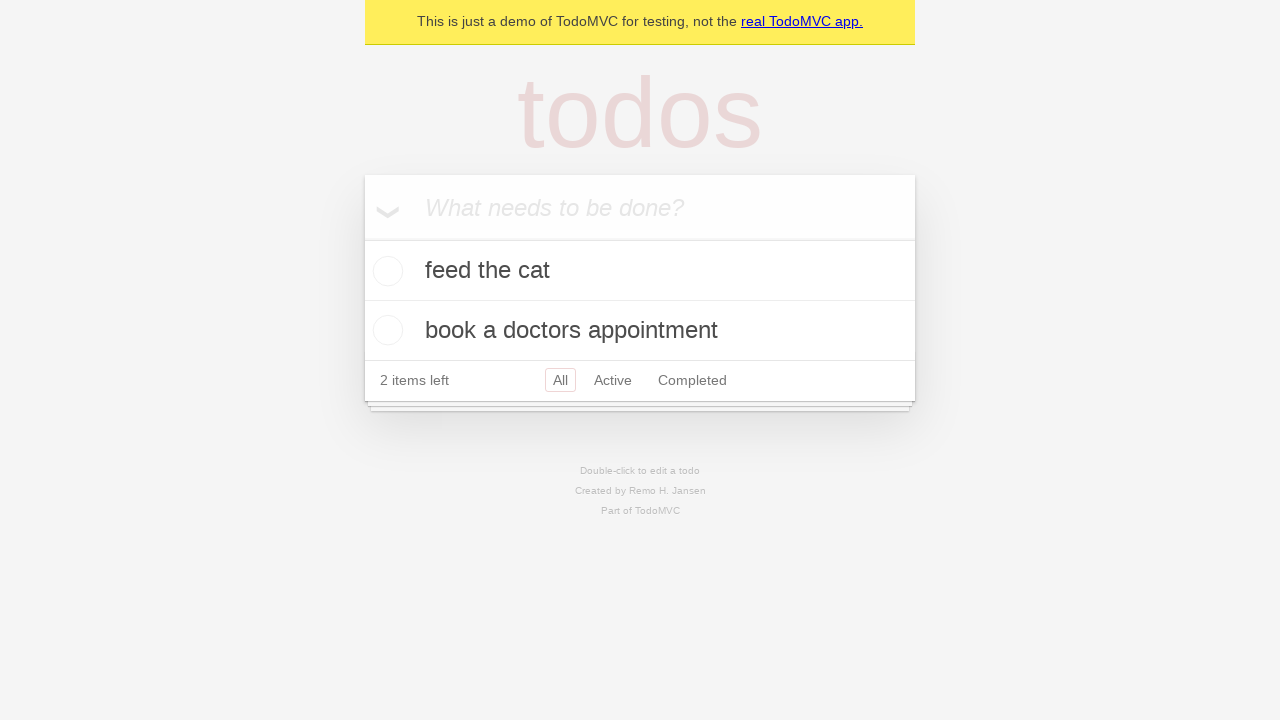

Waited 500ms for Clear completed button to disappear since no items are completed
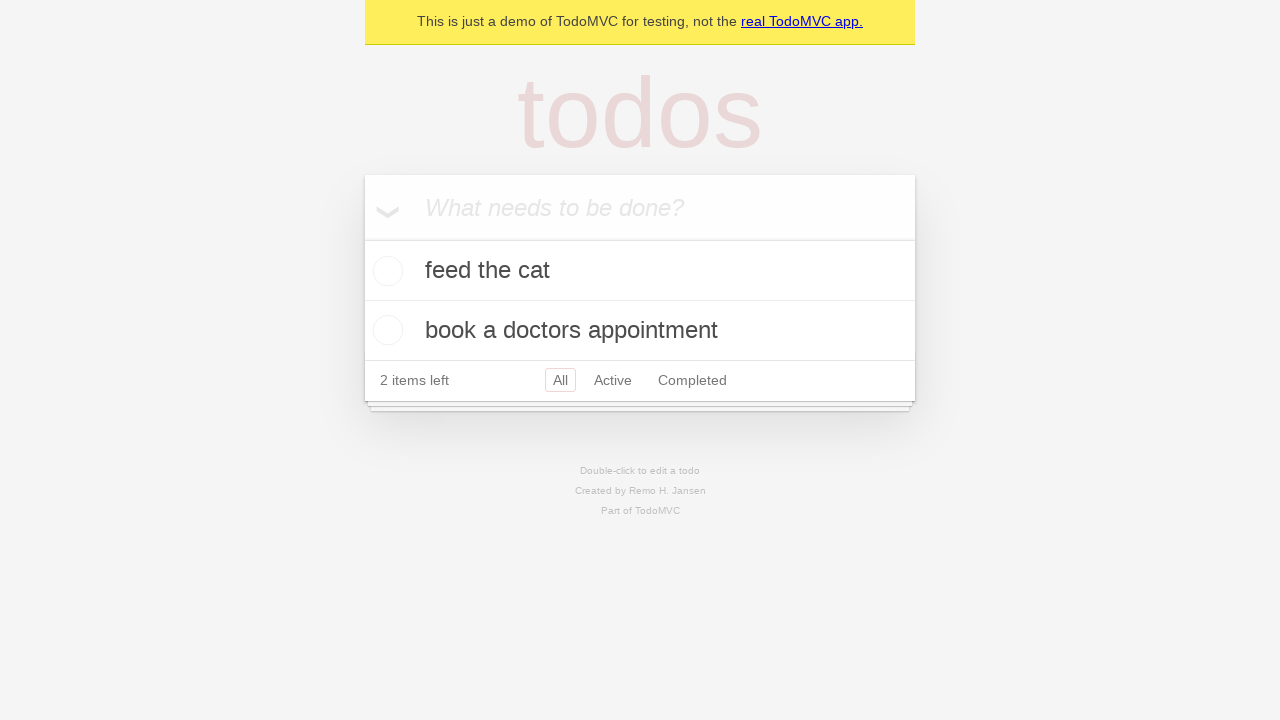

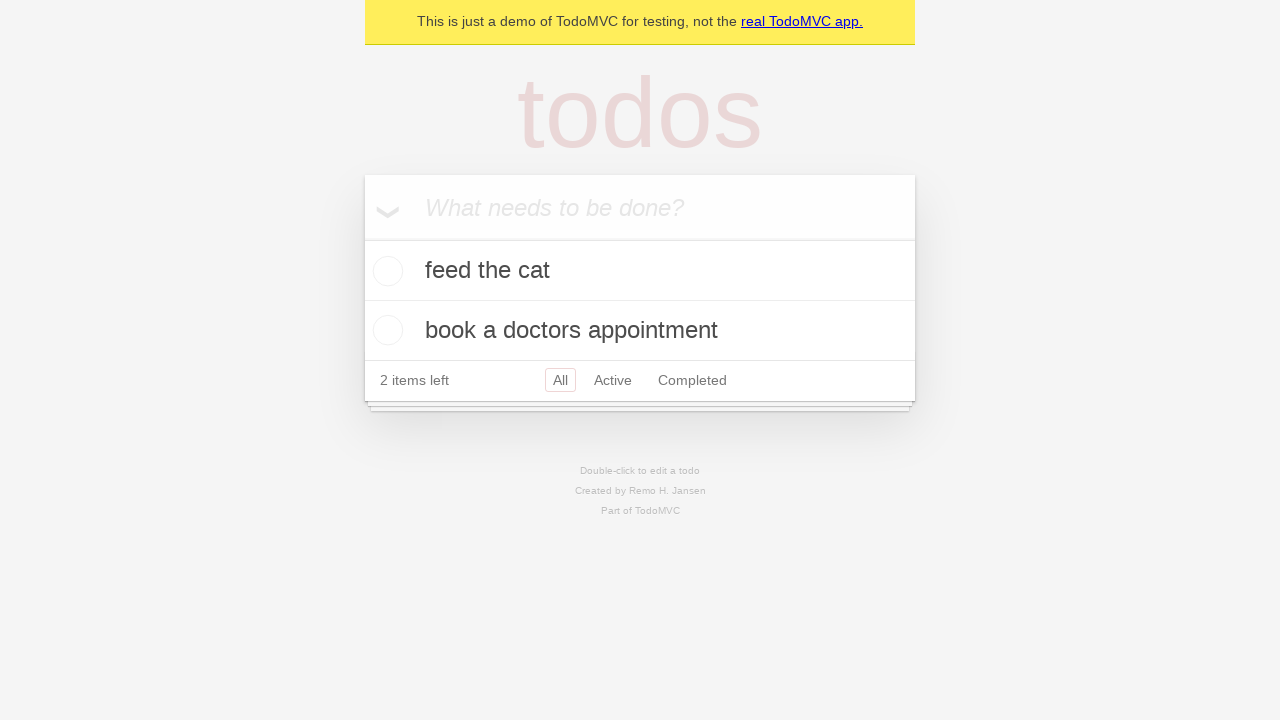